Tests a countdown timer by waiting for it to reach "00" at the end

Starting URL: https://automationfc.github.io/fluent-wait/

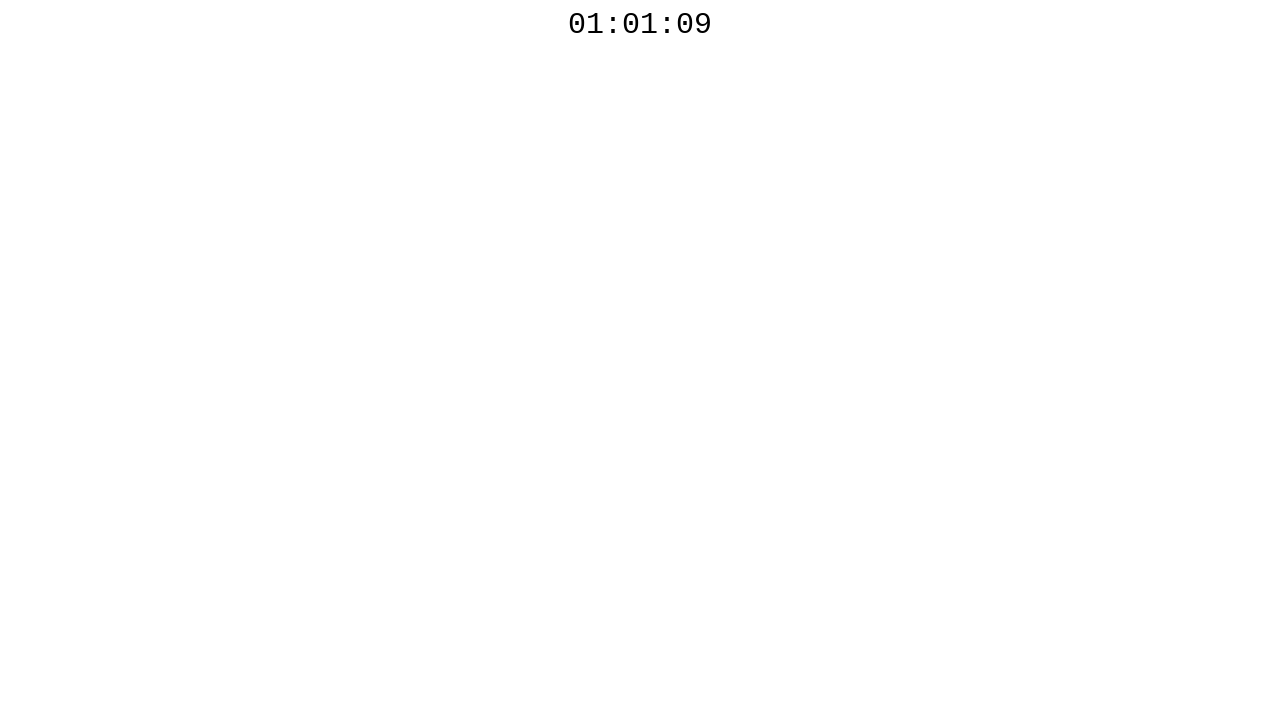

Countdown timer reached '00' - fluent wait condition satisfied
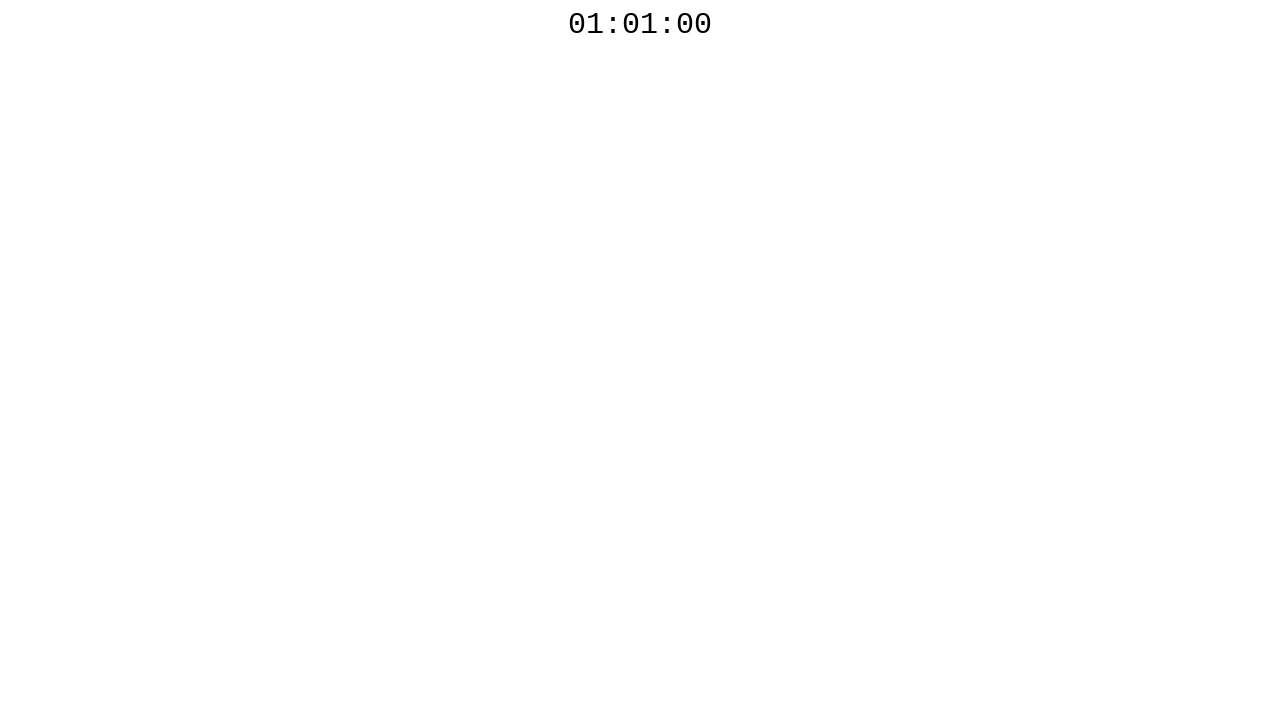

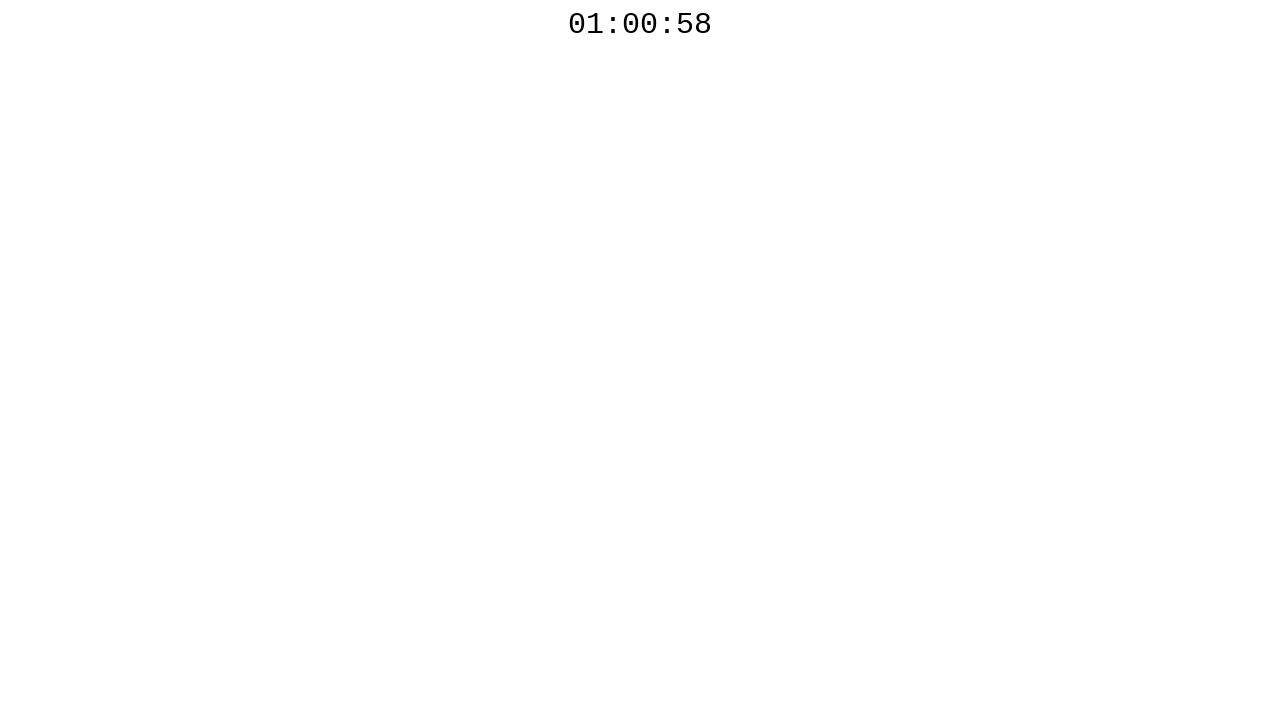